Tests jQuery UI drag and drop functionality by dragging an element and dropping it onto a target area within an iframe

Starting URL: https://jqueryui.com/droppable/

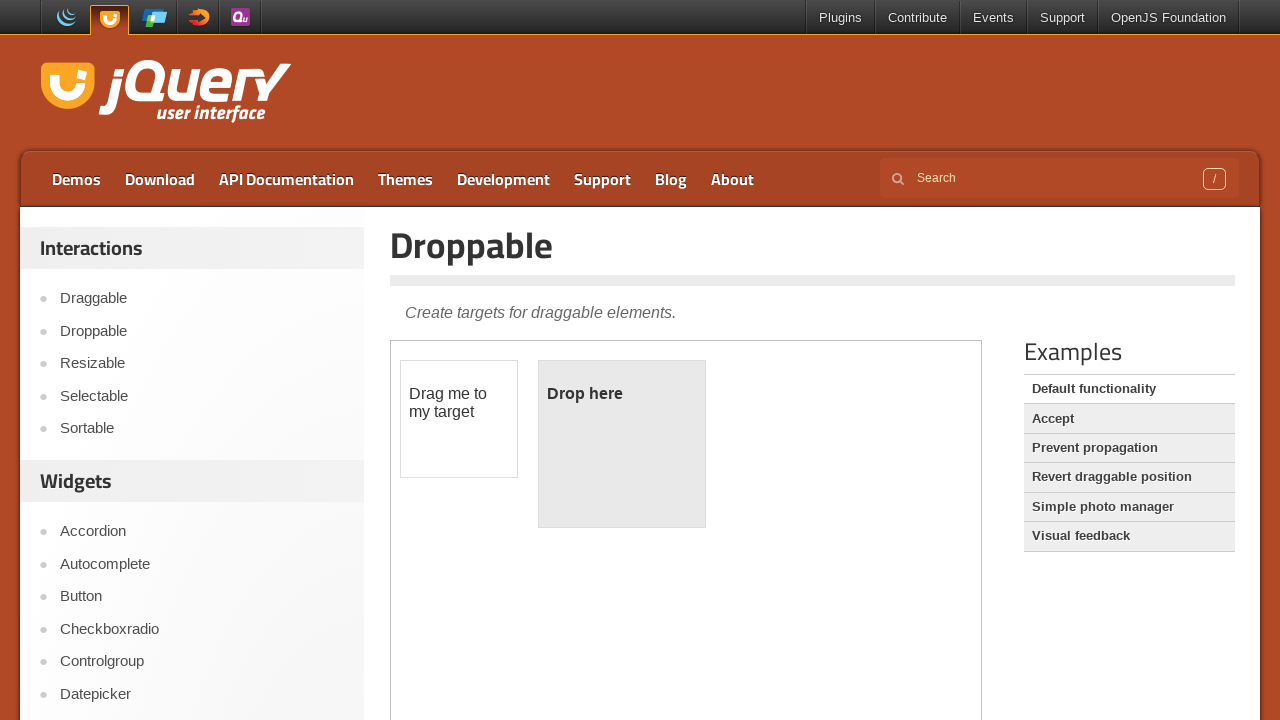

Located the demo-frame iframe
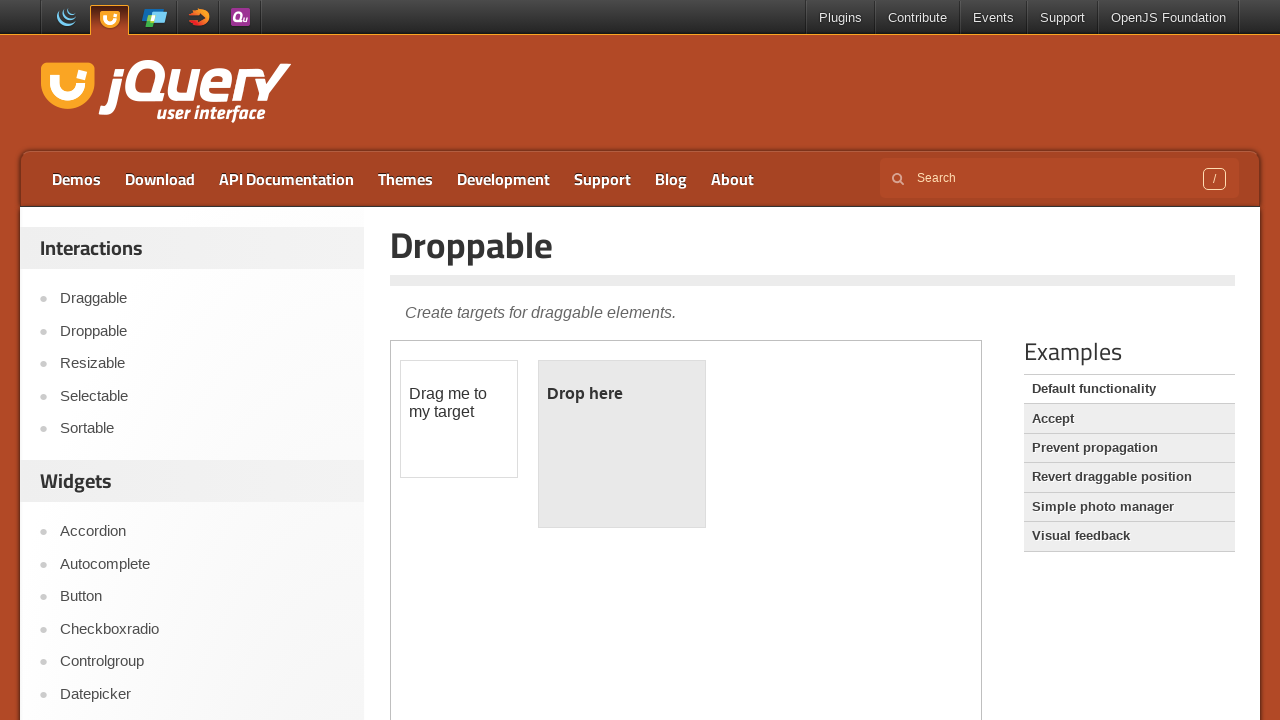

Located the draggable element with id 'draggable'
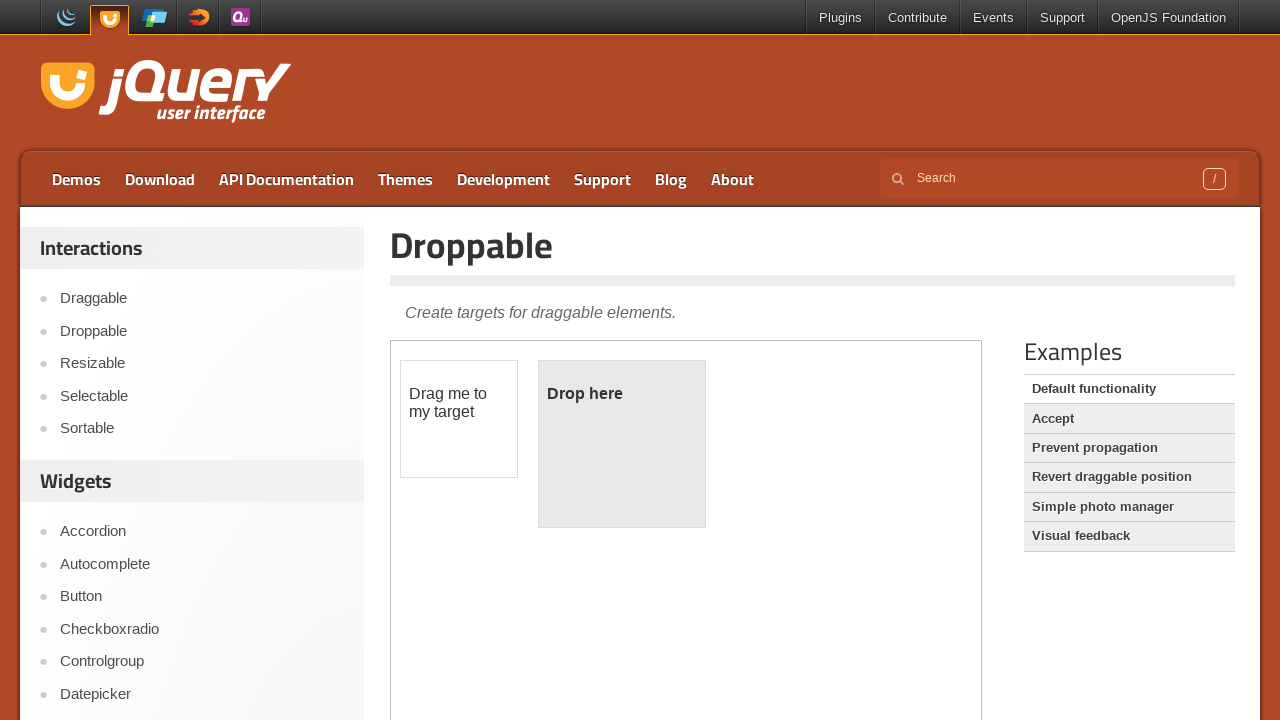

Located the droppable target element with id 'droppable'
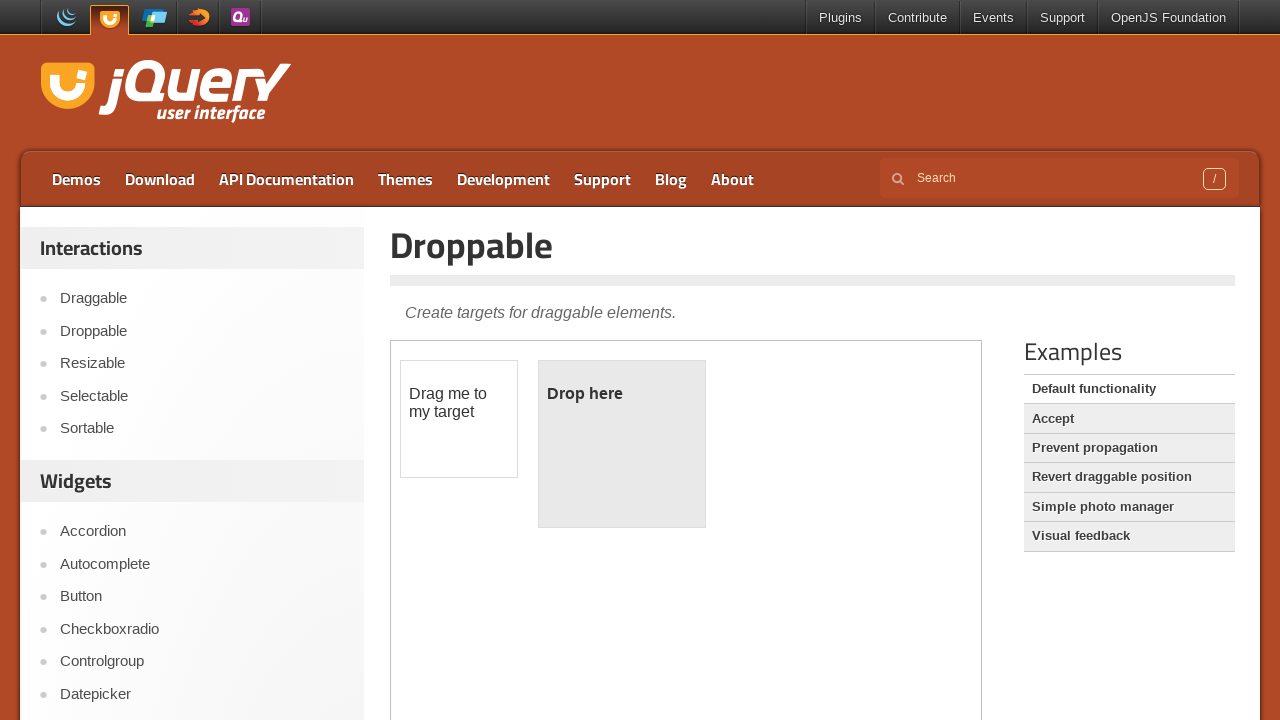

Dragged the draggable element and dropped it onto the droppable target at (622, 444)
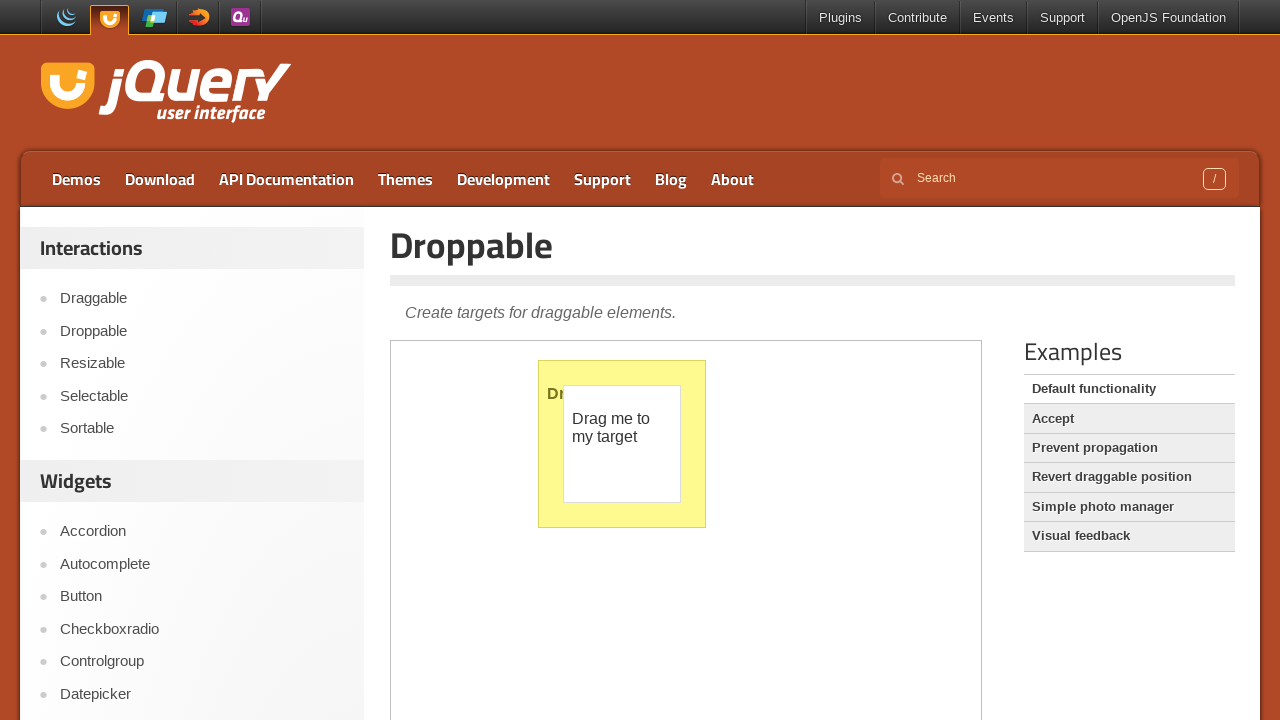

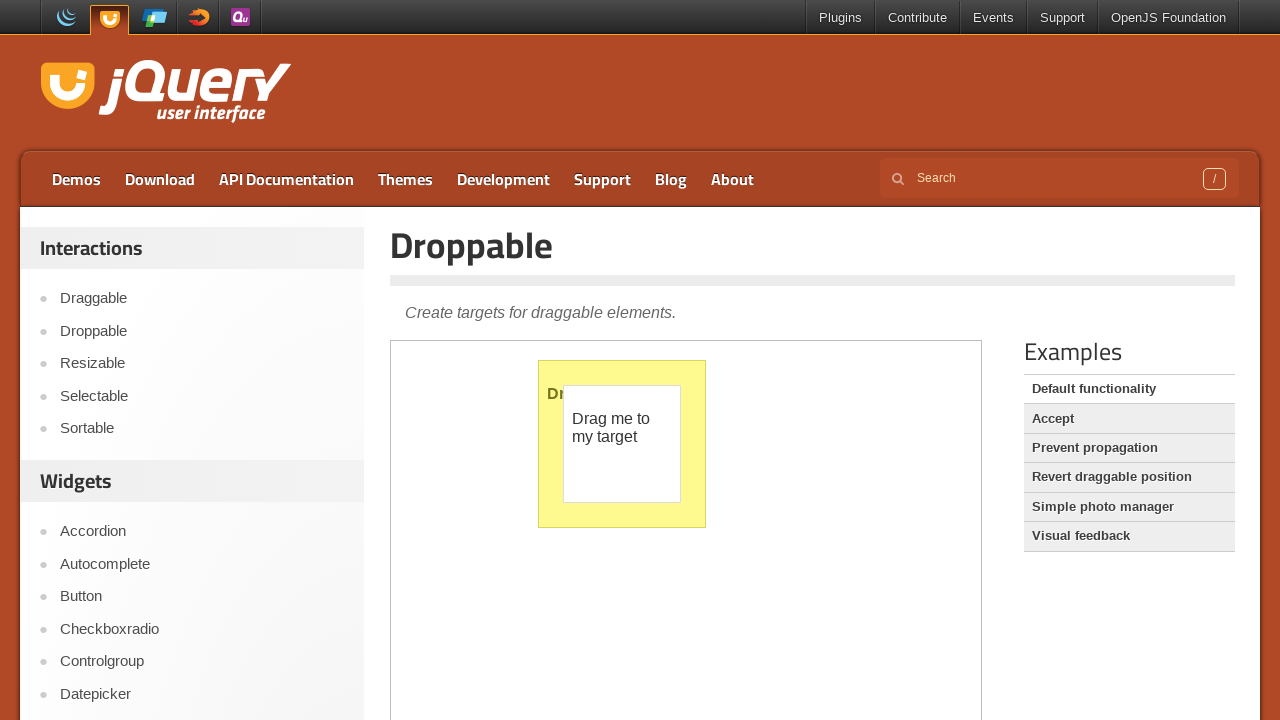